Navigates to the Jobs menu item and verifies that the page title is correct for the Jobs page.

Starting URL: https://alchemy.hguy.co/jobs

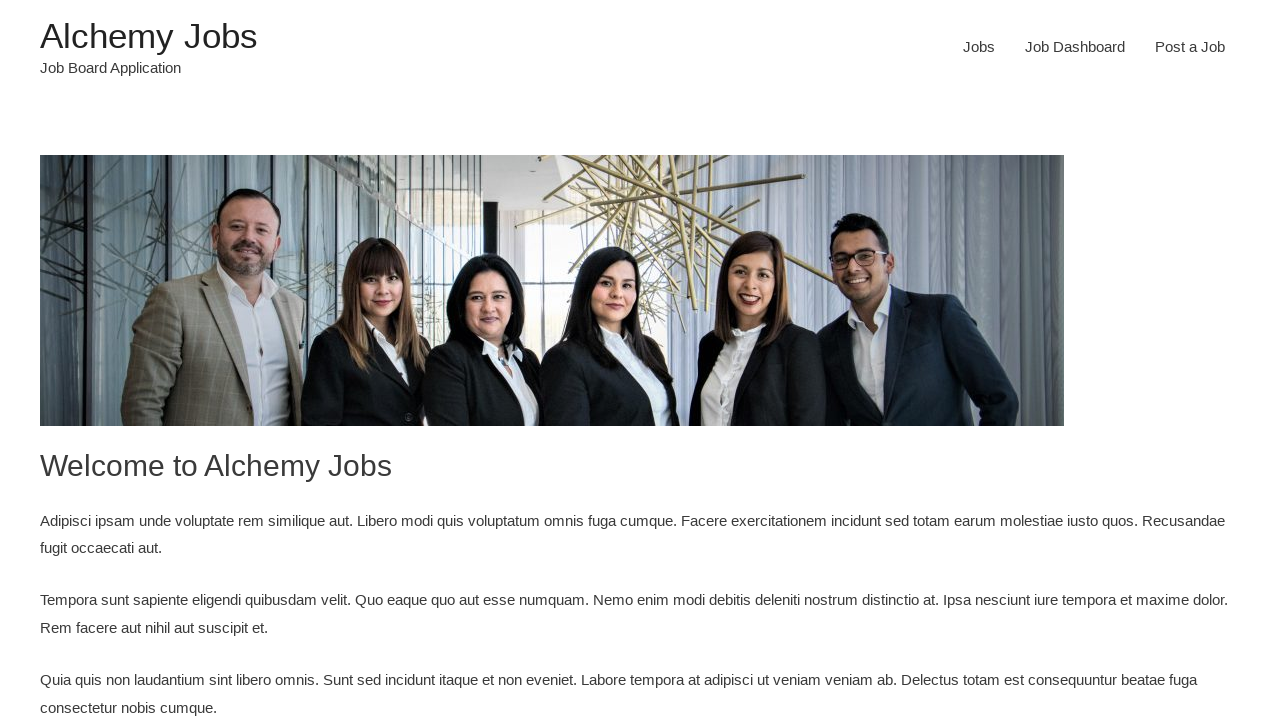

Clicked on the Jobs menu item at (979, 47) on li#menu-item-24
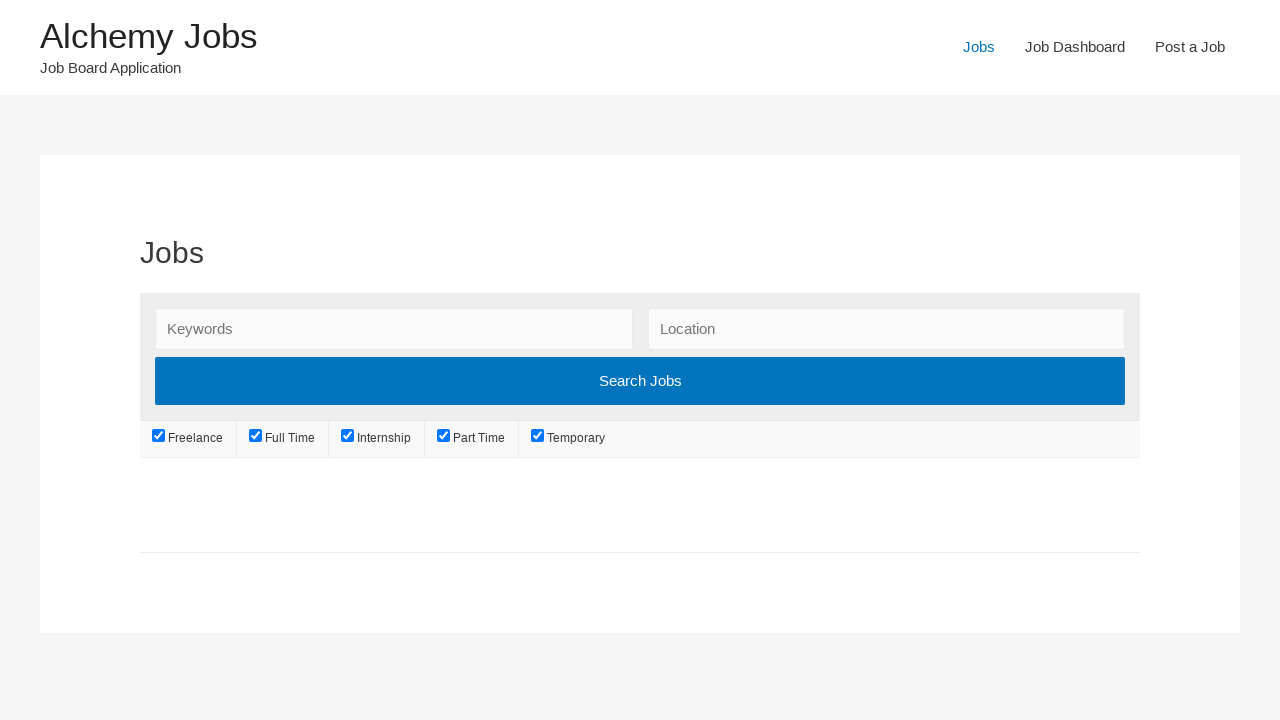

Waited for page to load (domcontentloaded state)
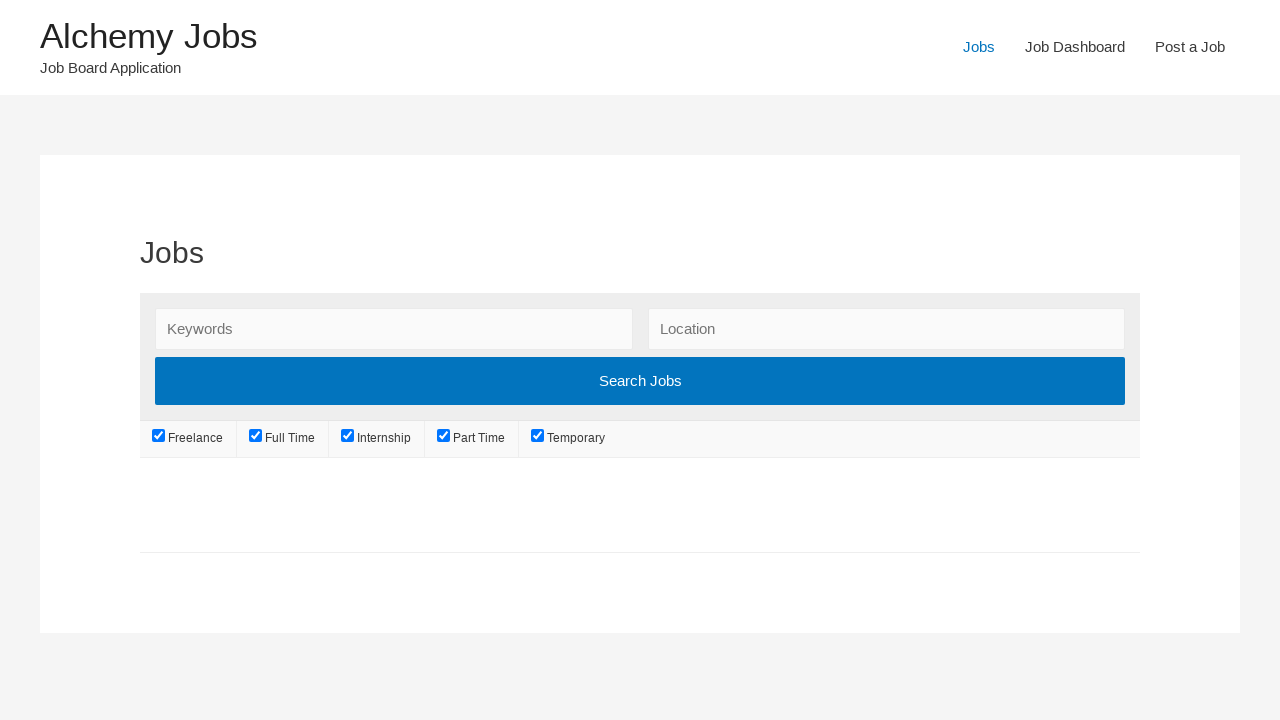

Retrieved page title: 'Jobs – Alchemy Jobs'
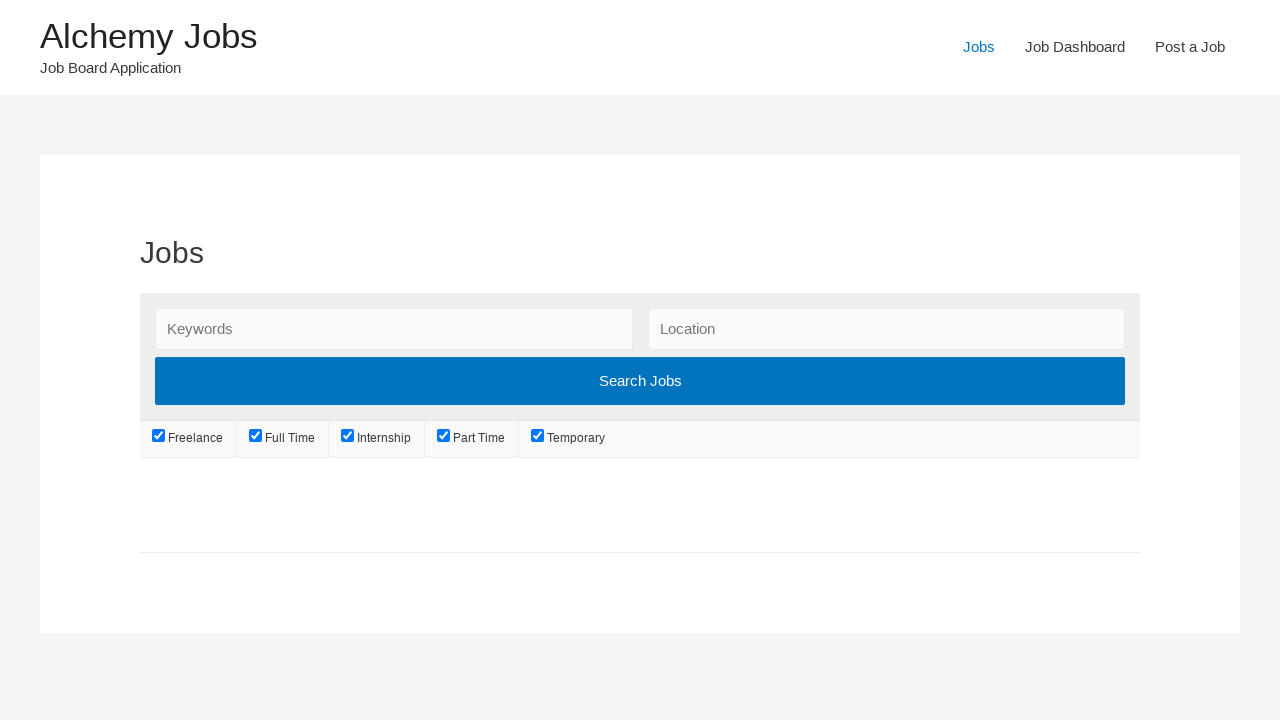

Verified page title is 'Jobs – Alchemy Jobs'
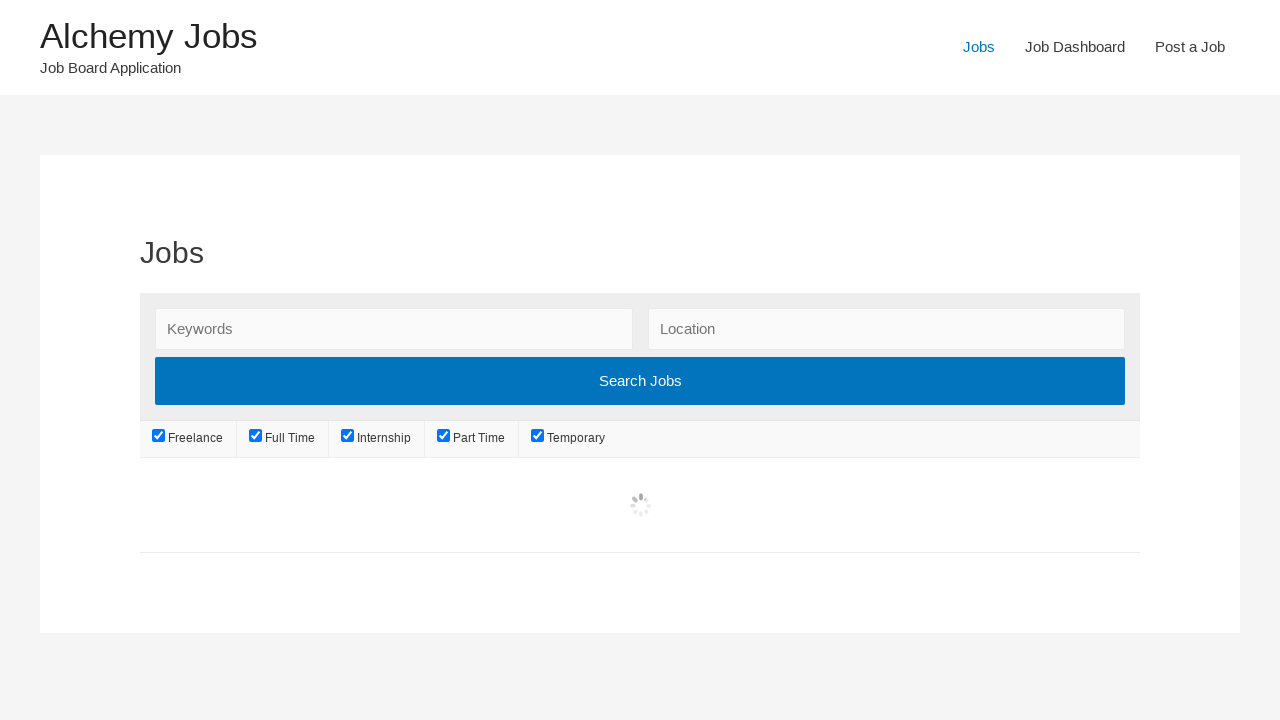

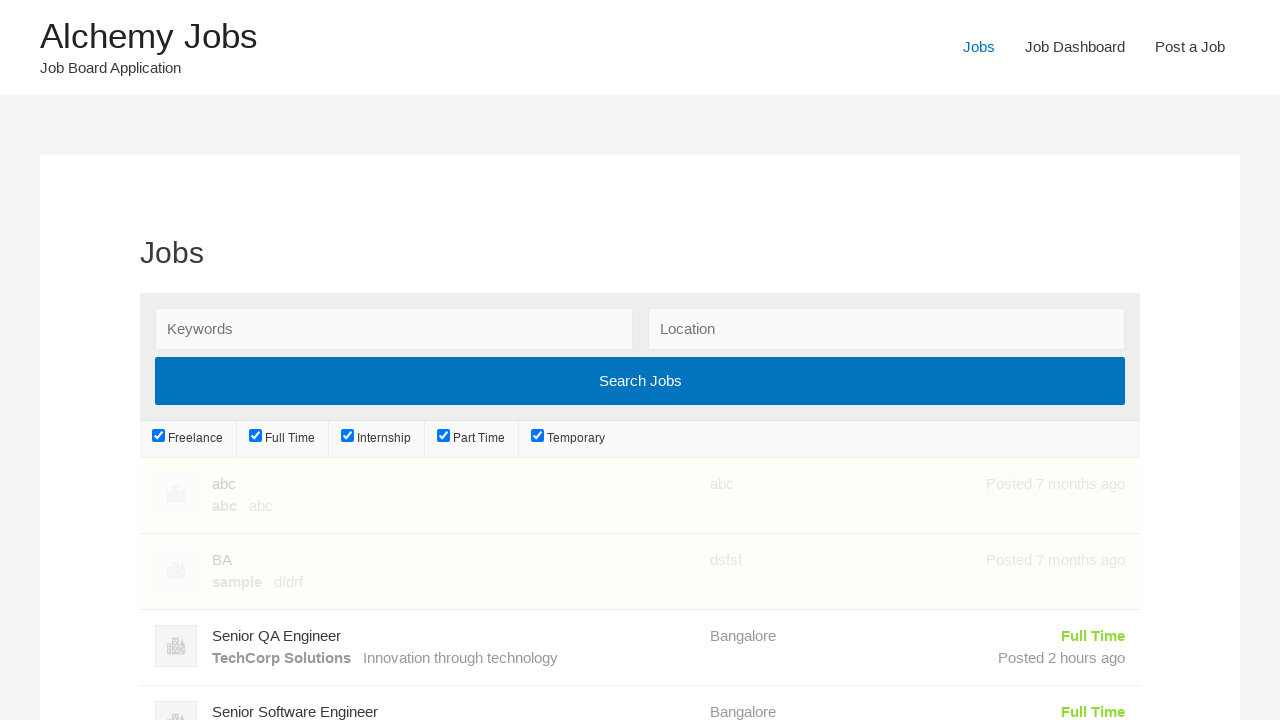